Sets the progress bar to 90% programmatically

Starting URL: https://seleniumbase.io/demo_page

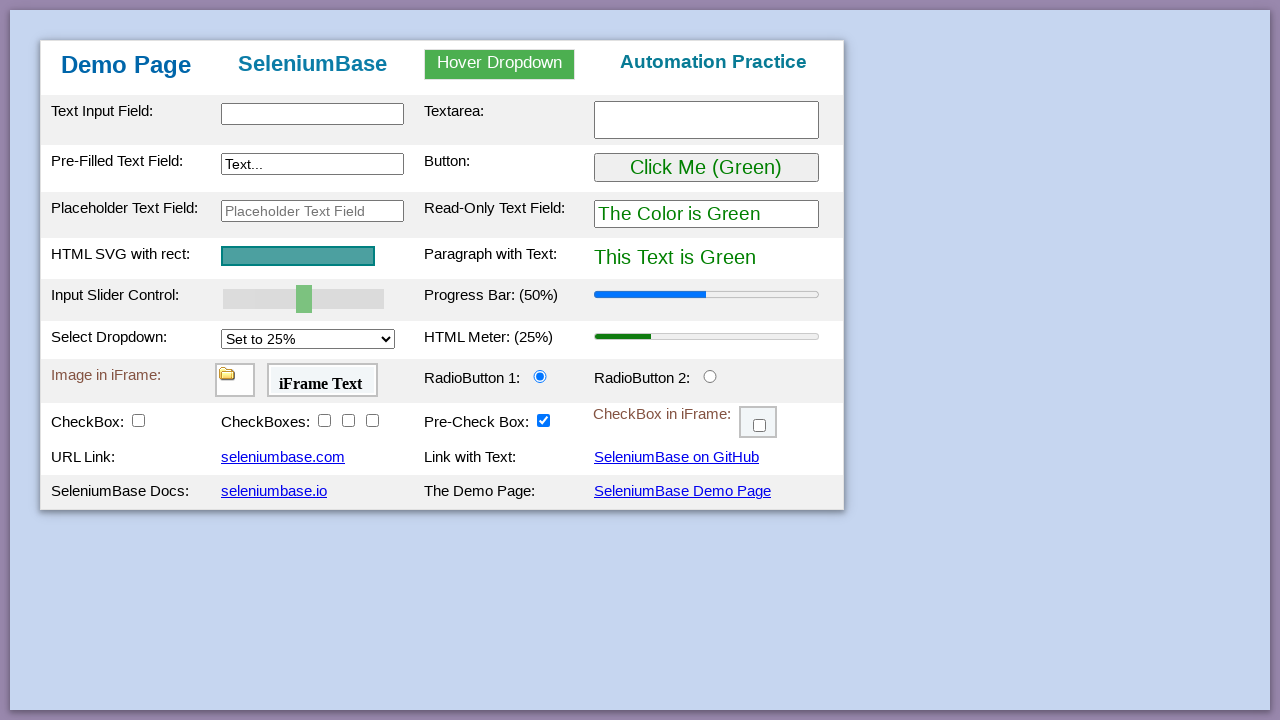

Set progress bar value to 90 using JavaScript
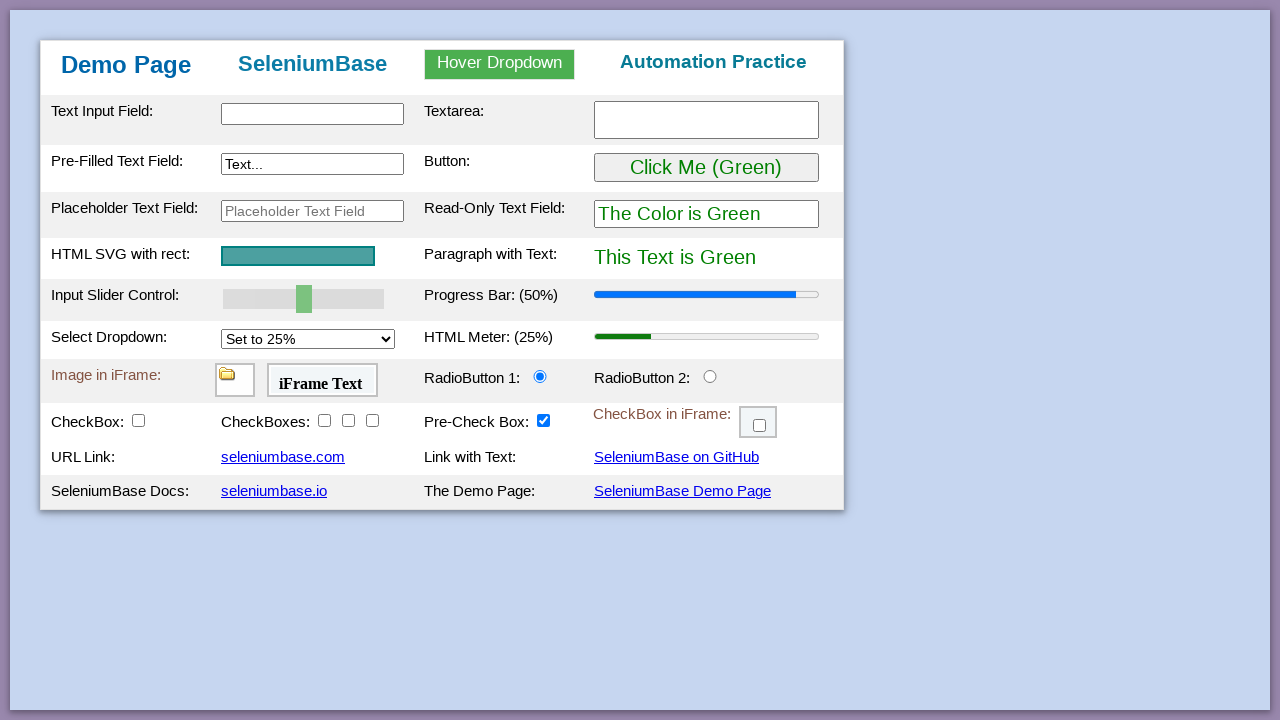

Updated progress label text to 'Progress Bar: (90%)'
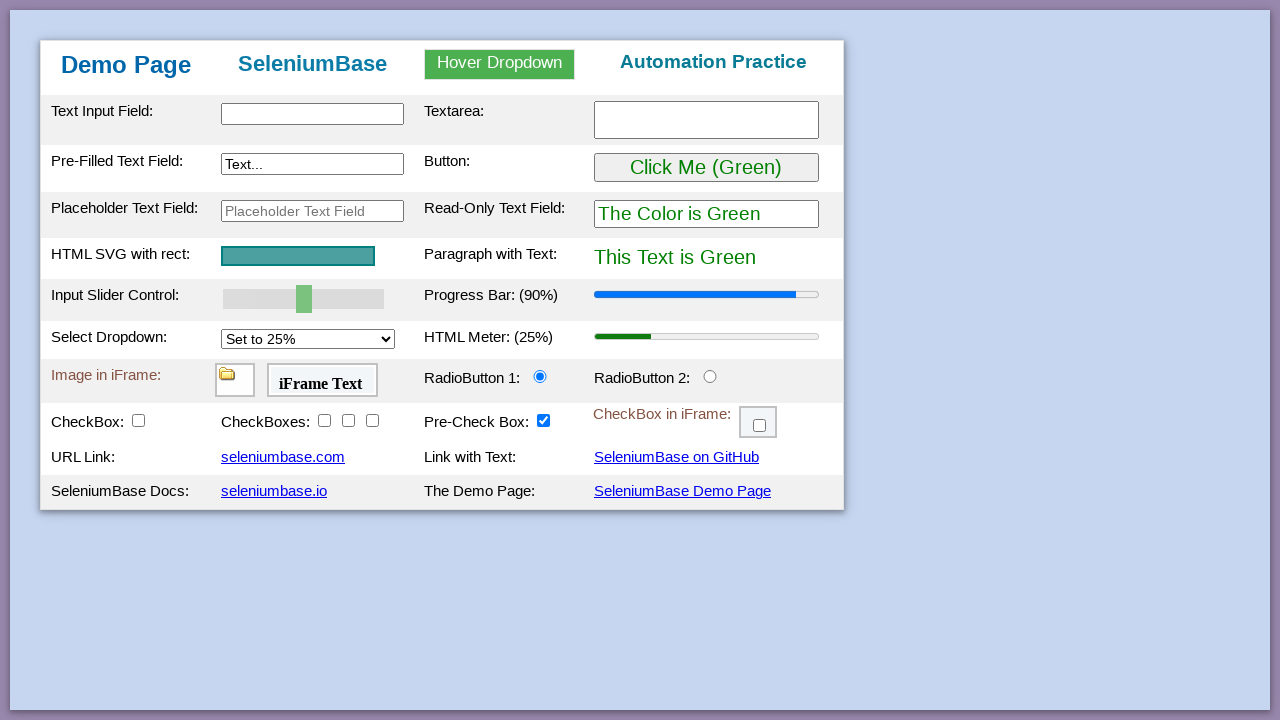

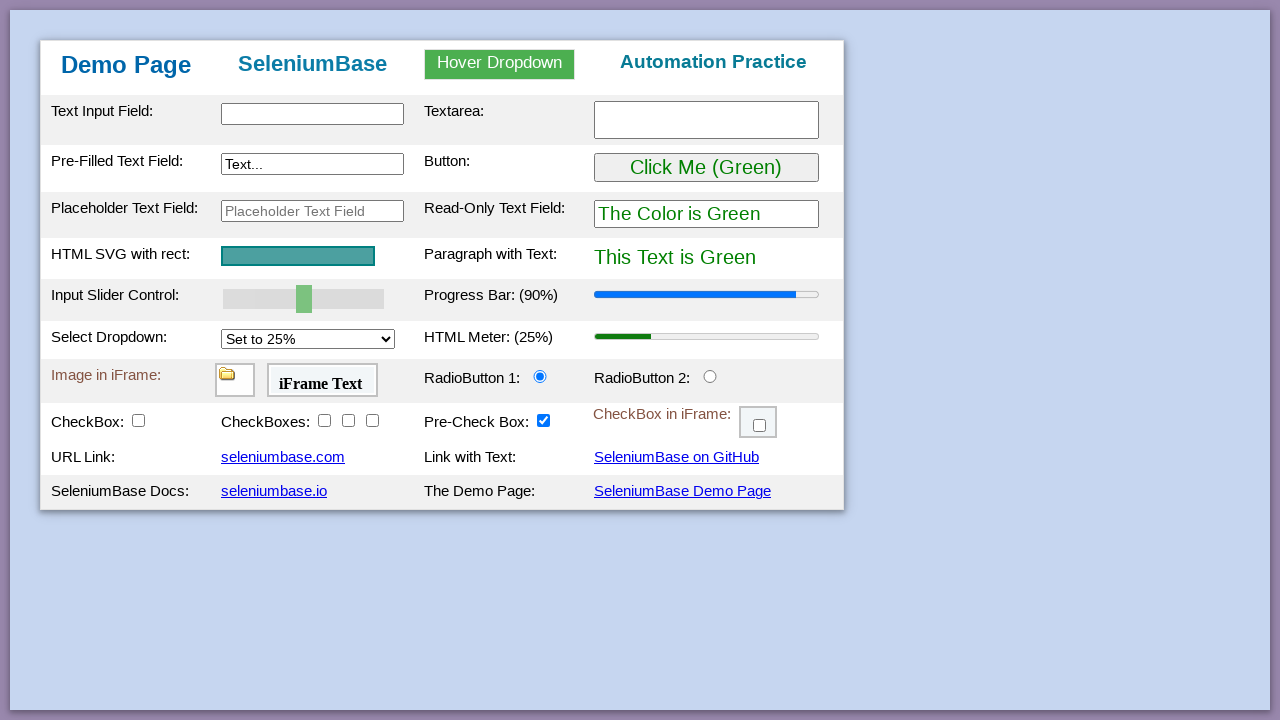